Tests alert box generation and acceptance on sample site

Starting URL: https://artoftesting.com/samplesiteforselenium

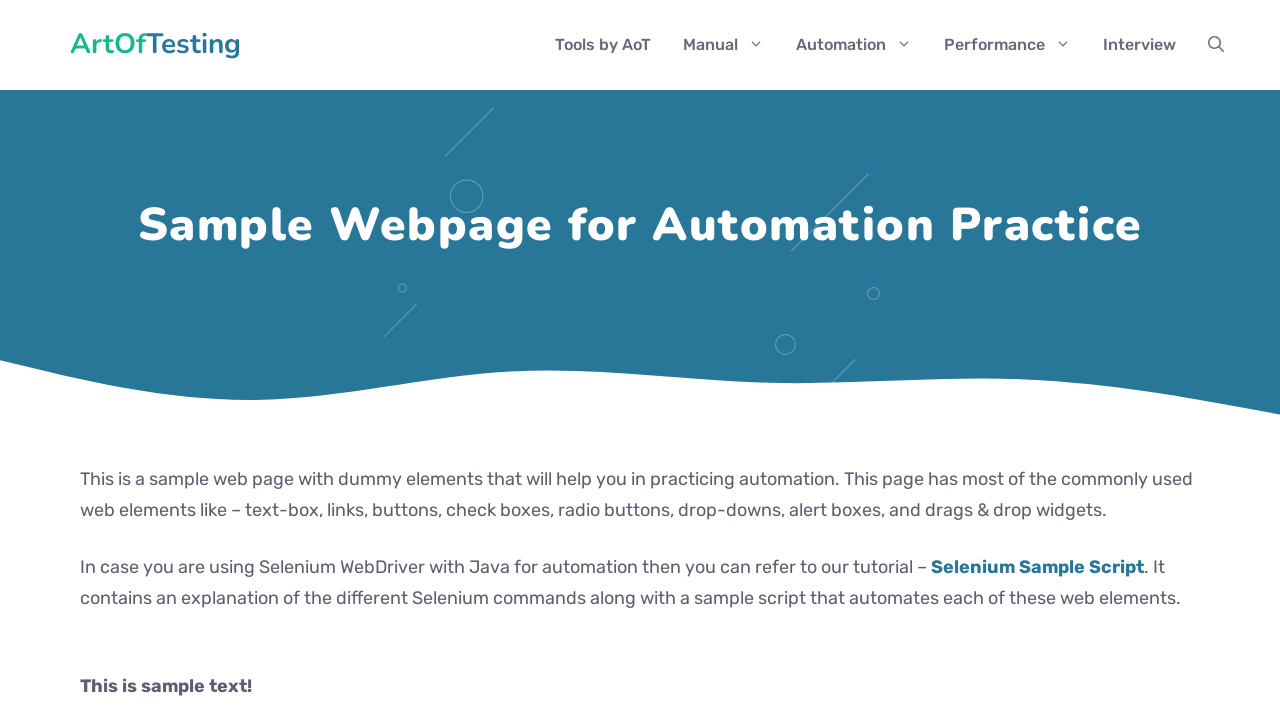

Set up dialog handler to accept all dialogs
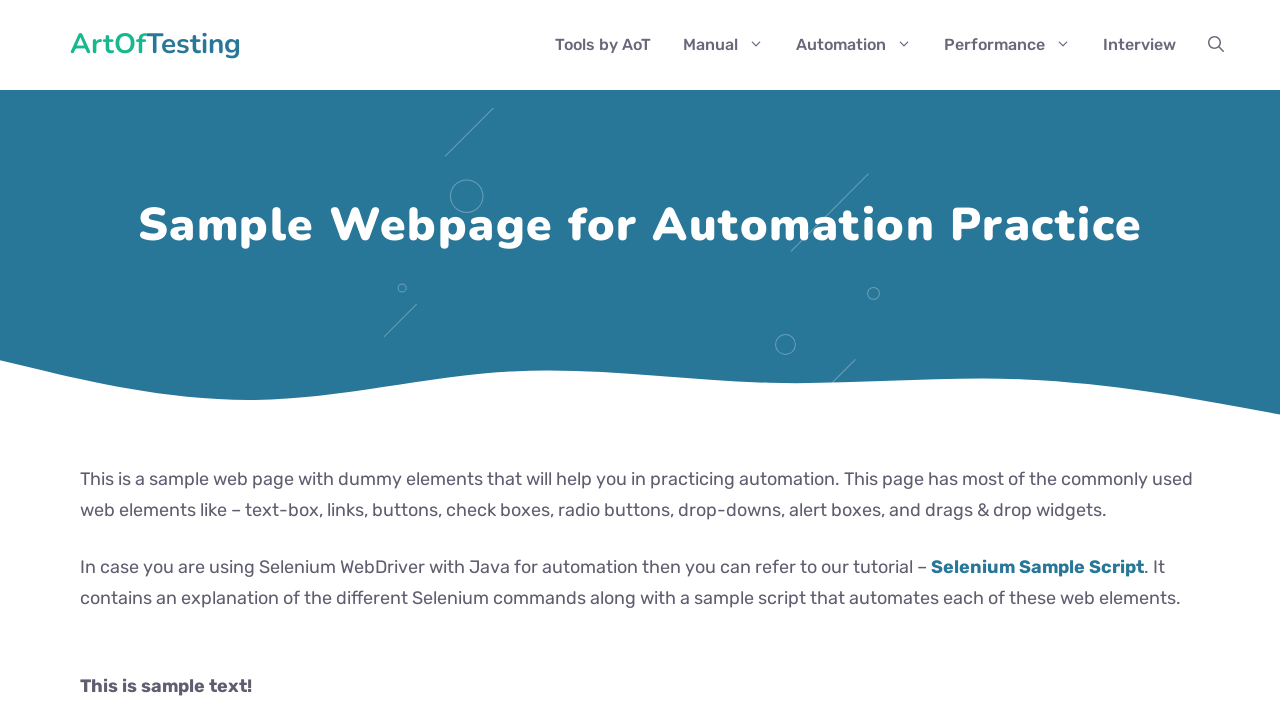

Clicked 'Generate Alert Box' button at (180, 361) on xpath=//button[text()='Generate Alert Box']
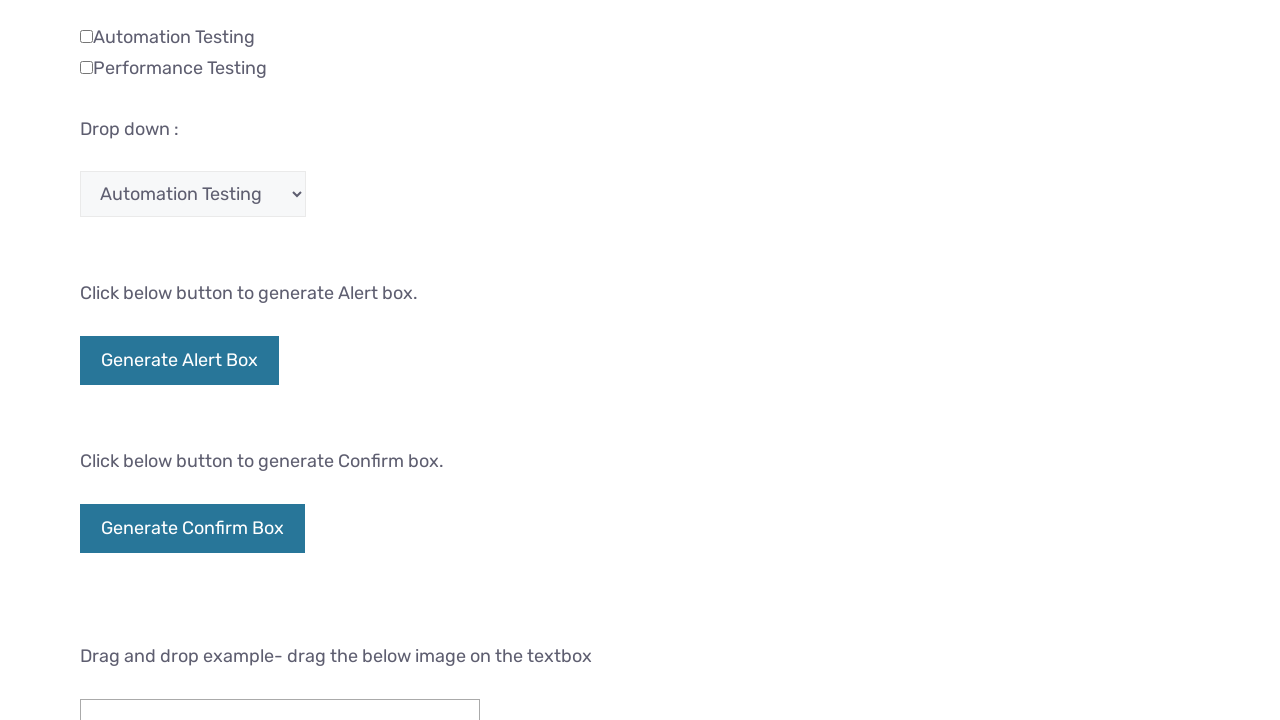

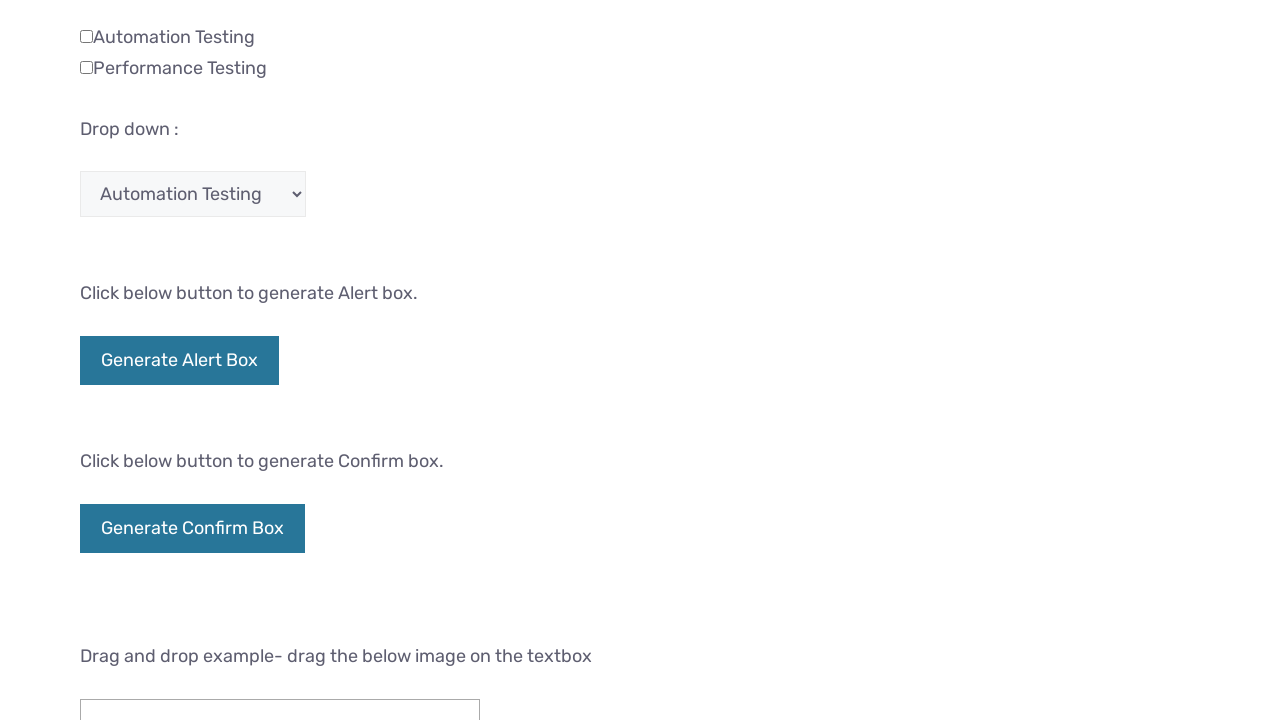